Tests window/tab handling by clicking links that open new browser tabs, then closes all tabs except the original homepage tab and switches back to the main page.

Starting URL: https://www.toolsqa.com/selenium-webdriver/window-handle-in-selenium/

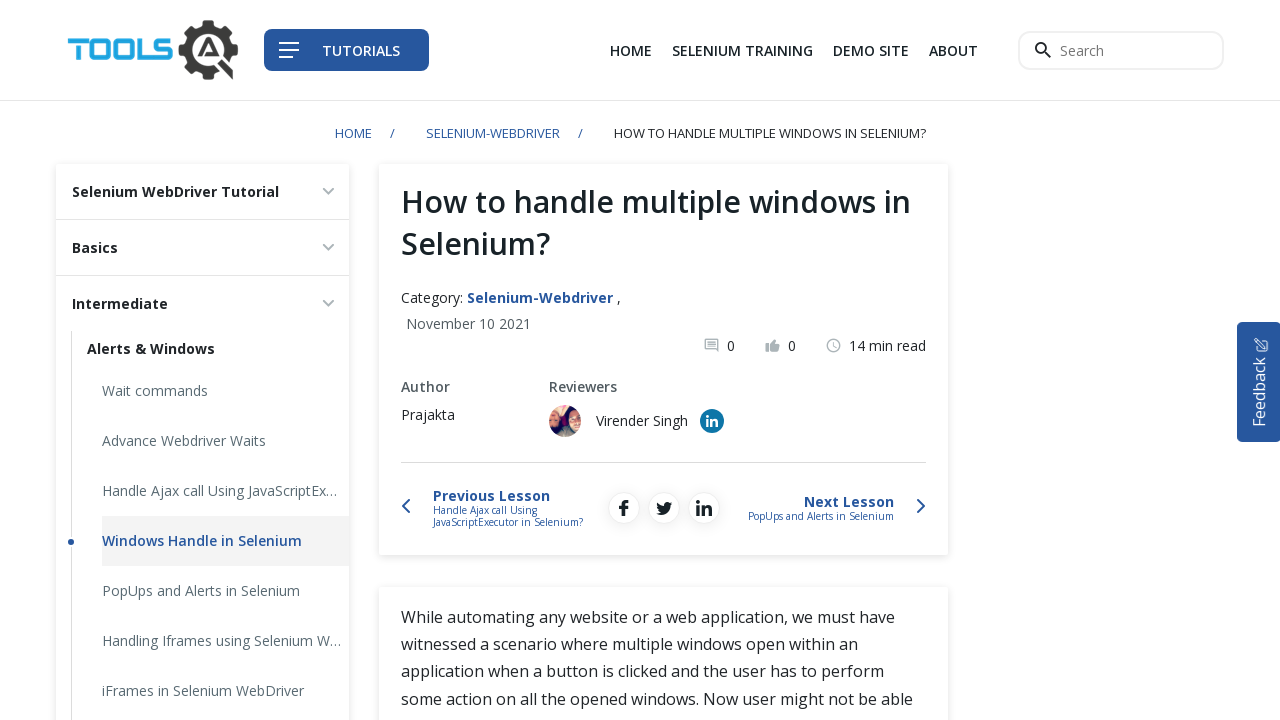

Stored the original homepage as reference
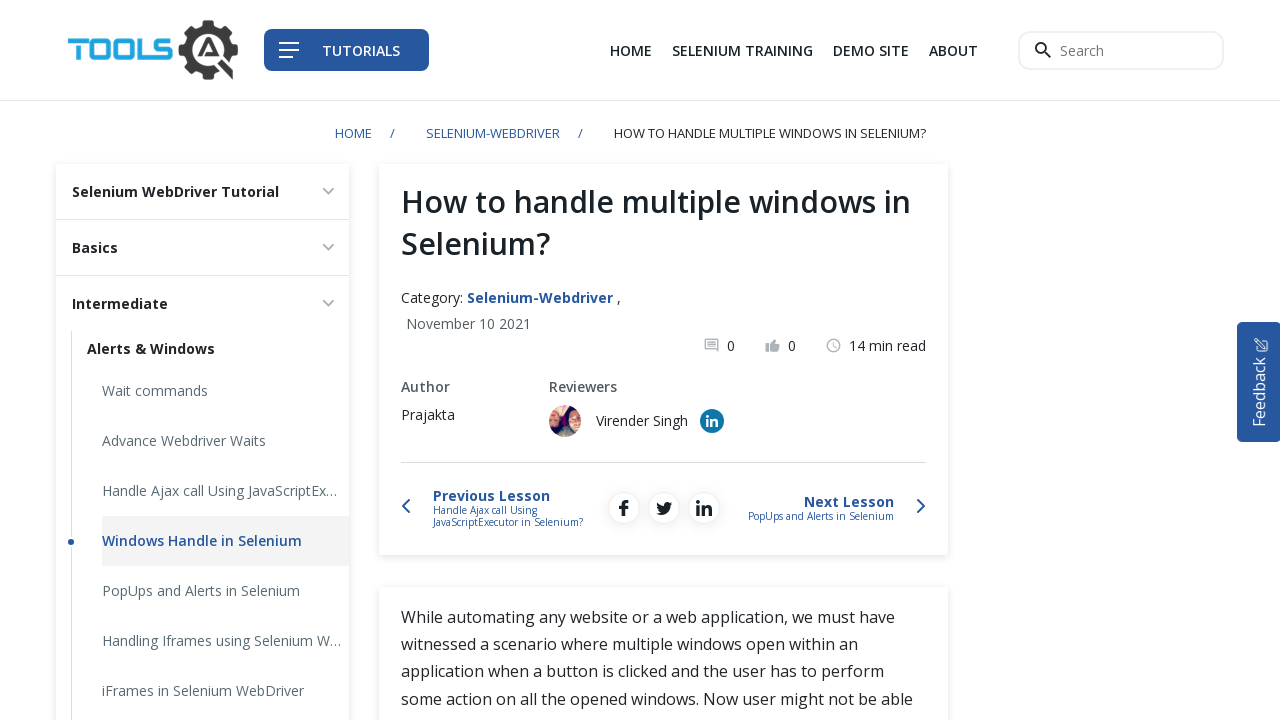

Located all links with target='_blank' attribute
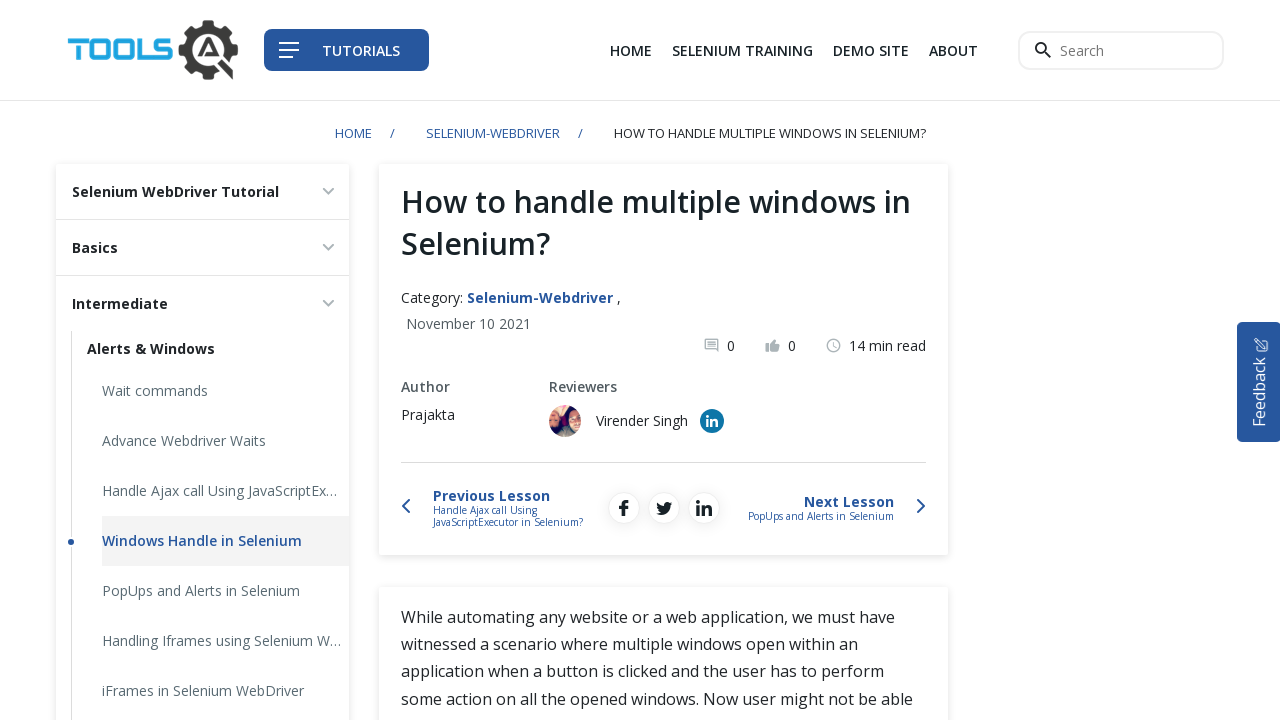

Ctrl+Clicked first link to open in new tab at (871, 50) on xpath=//a[@target='_blank'] >> nth=0
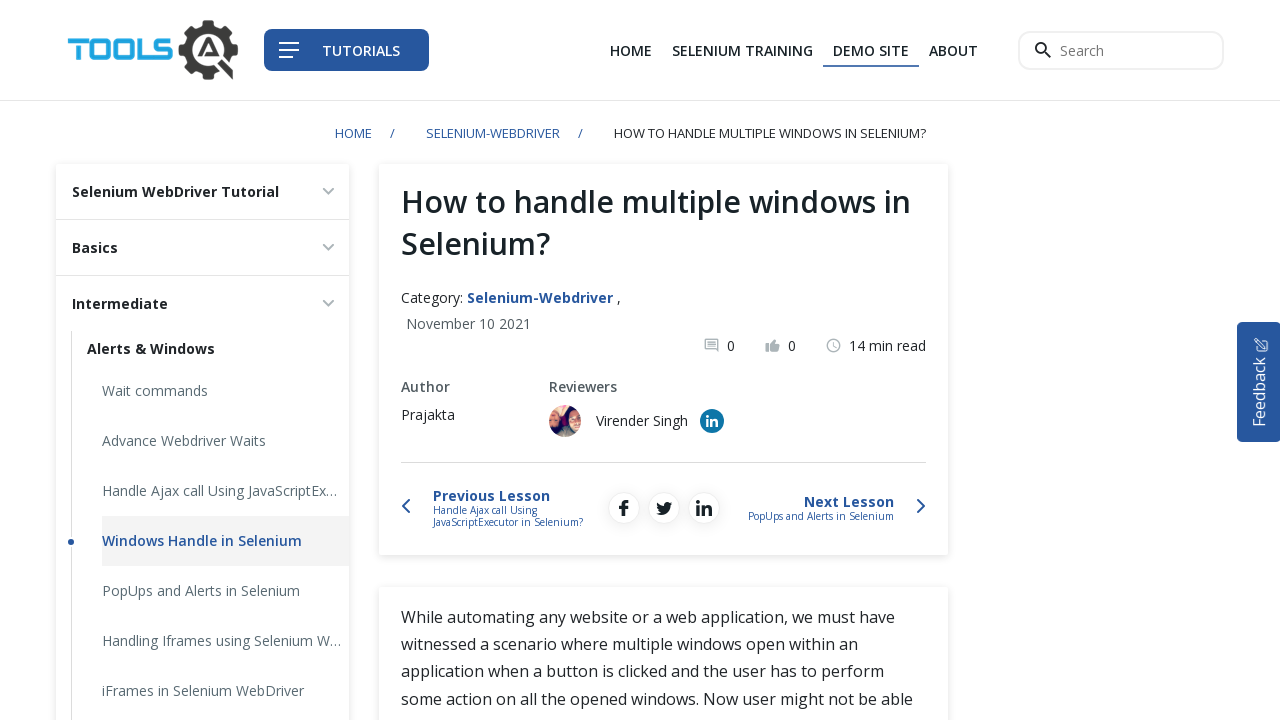

Ctrl+Clicked second link to open in new tab at (712, 421) on xpath=//a[@target='_blank'] >> nth=1
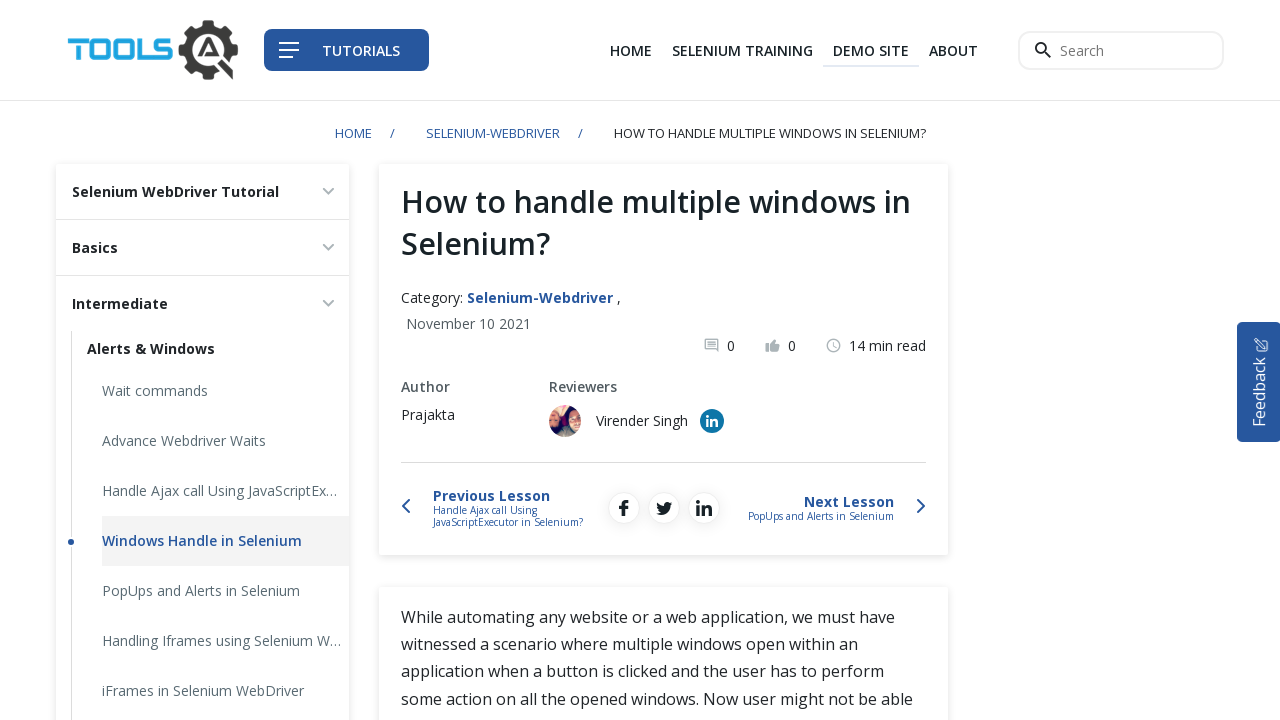

Waited for new browser tabs to open
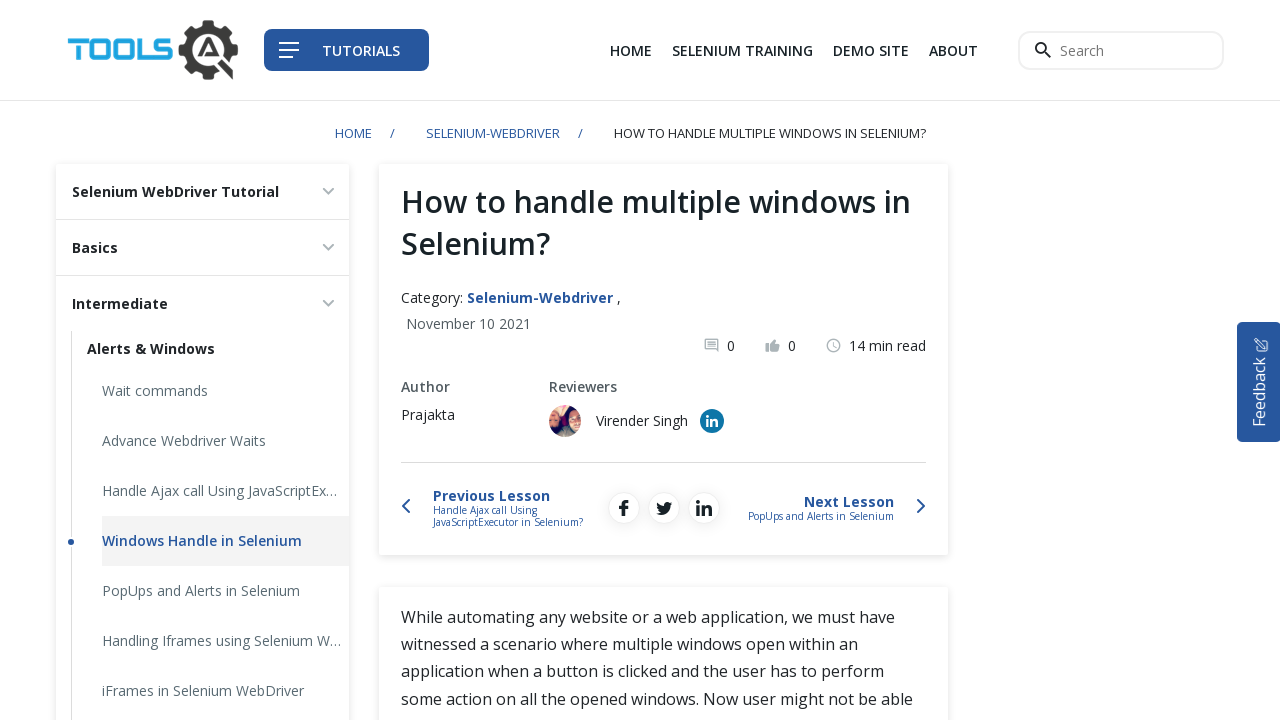

Retrieved all open pages from context
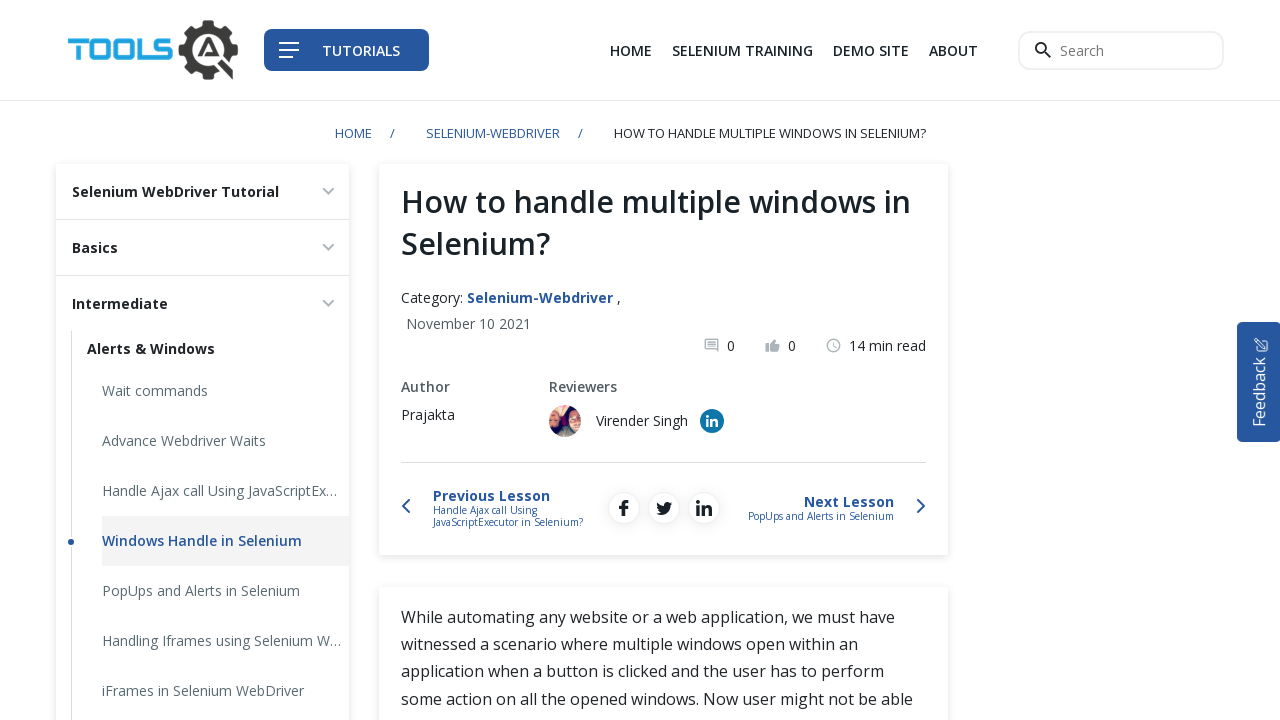

Closed non-homepage tab
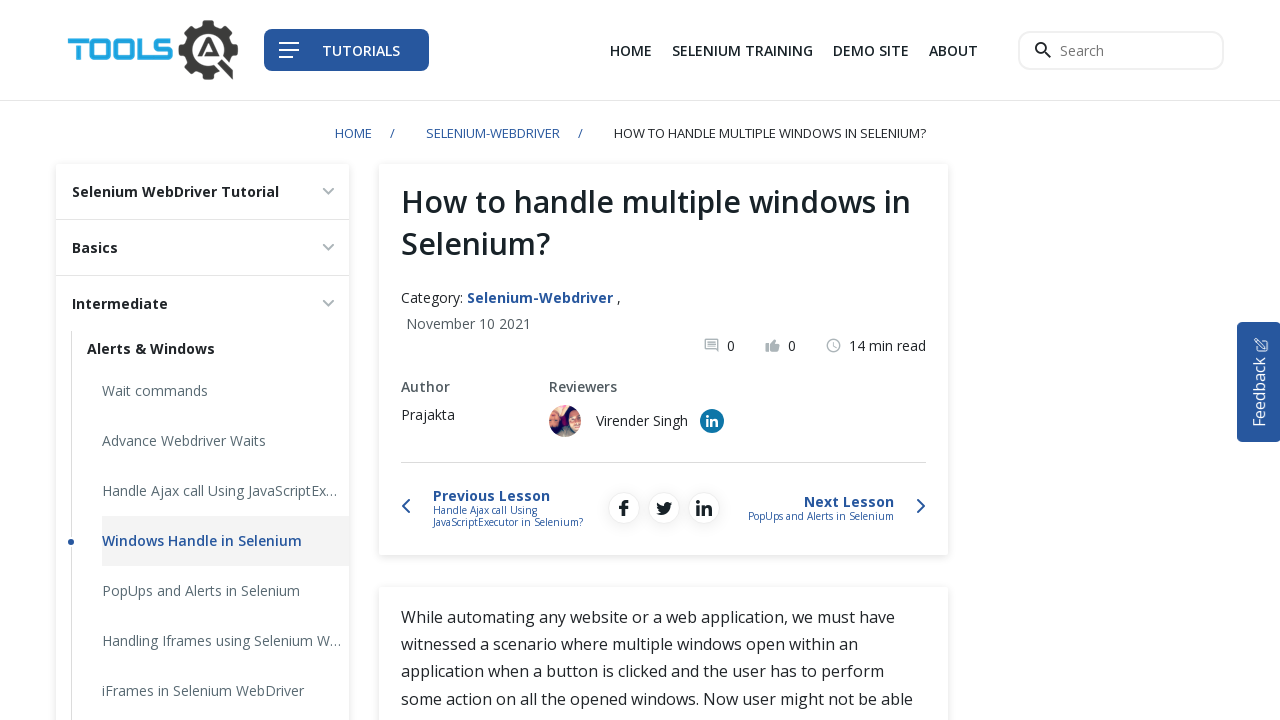

Closed non-homepage tab
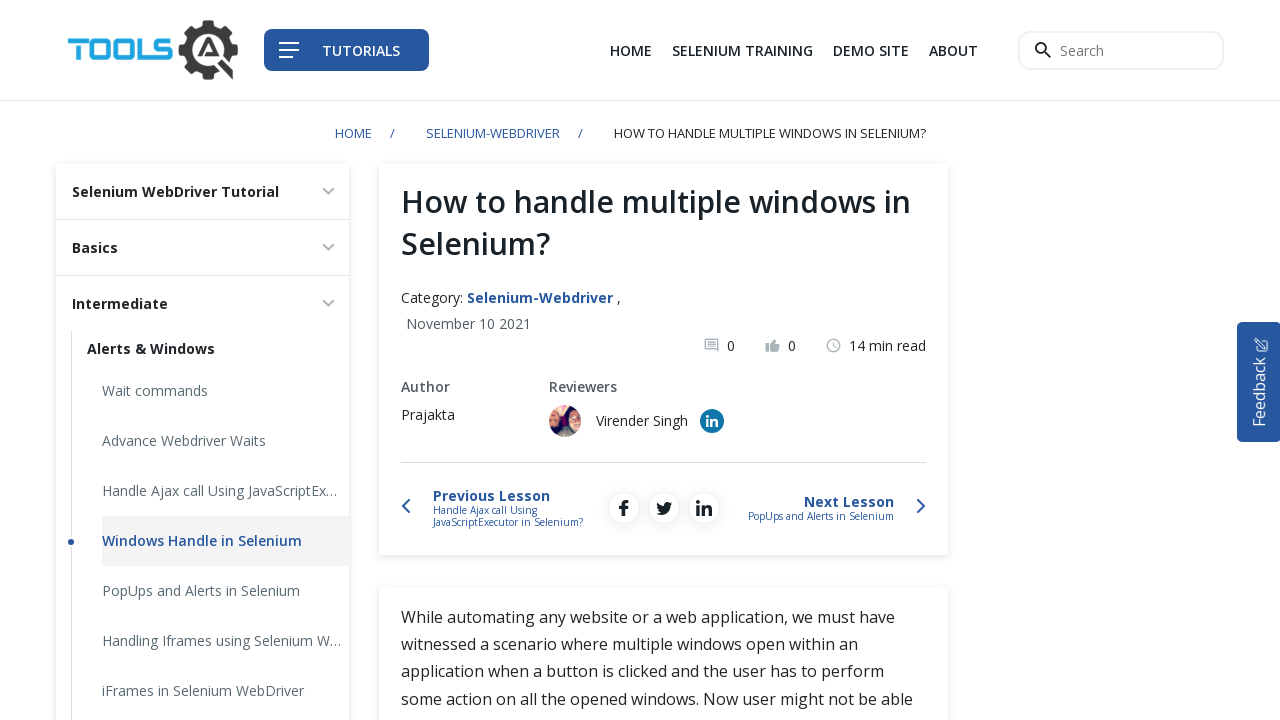

Brought homepage to front
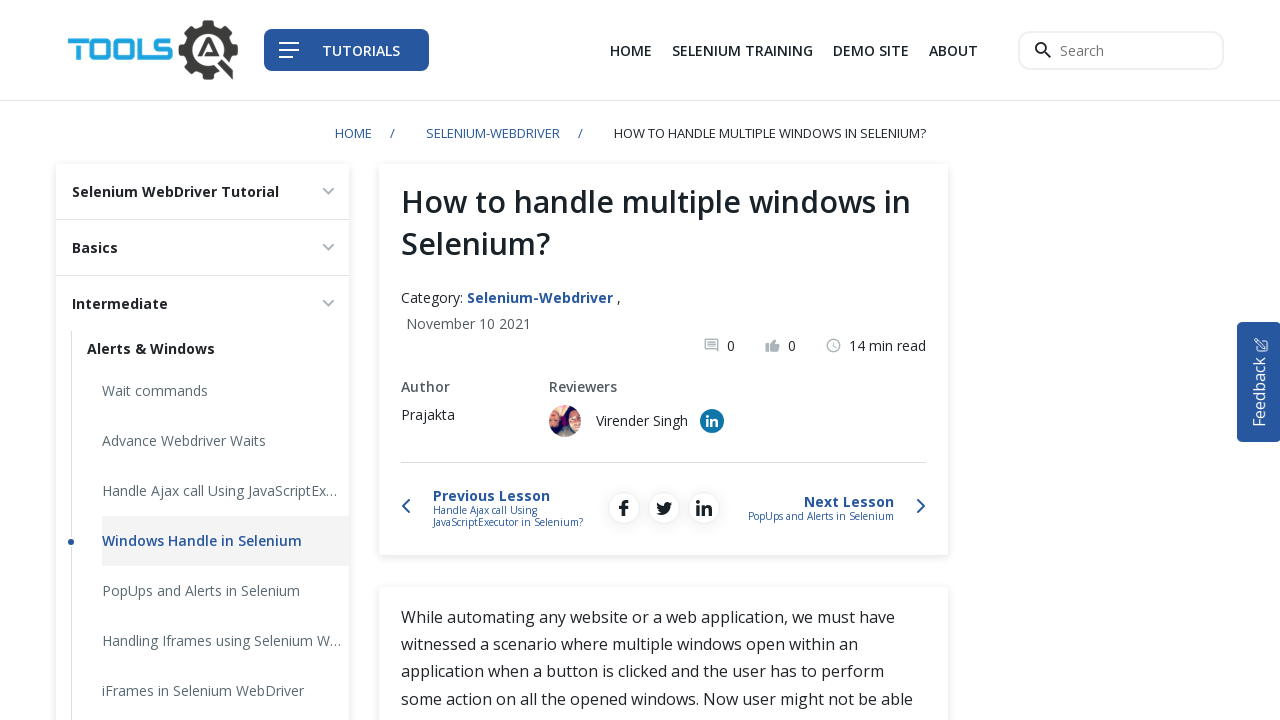

Verified homepage loaded with target='_blank' links present
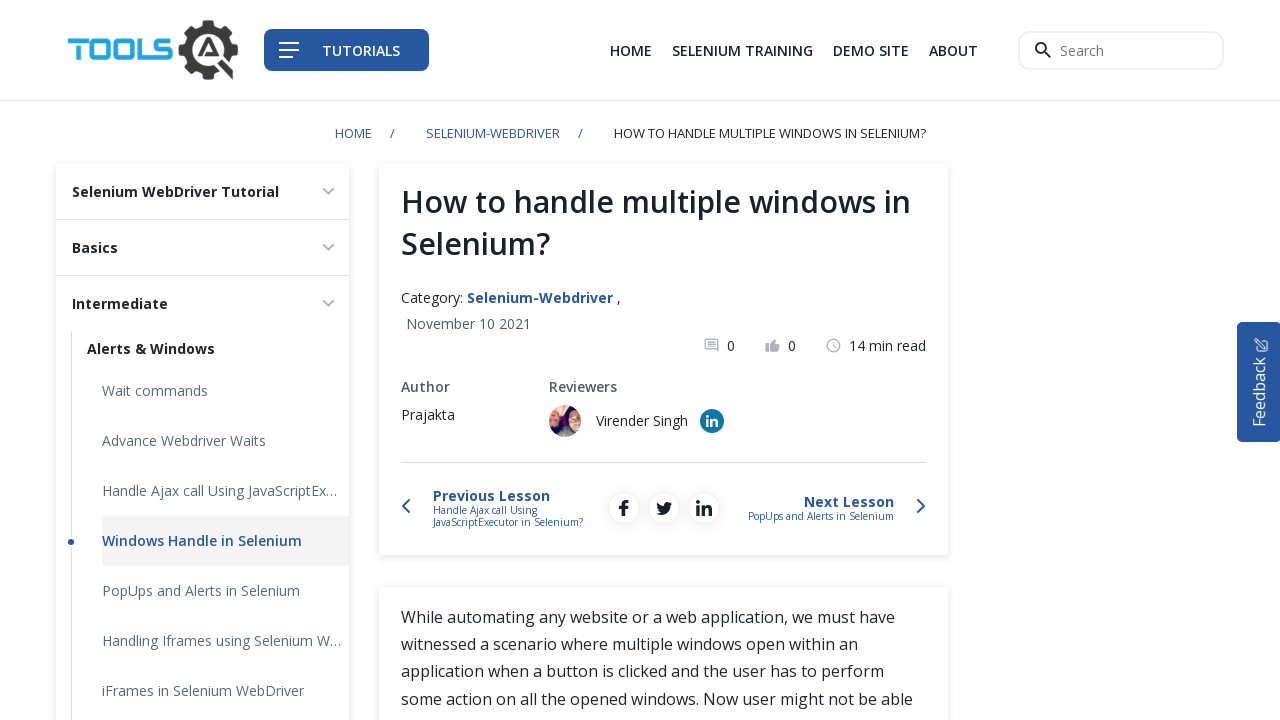

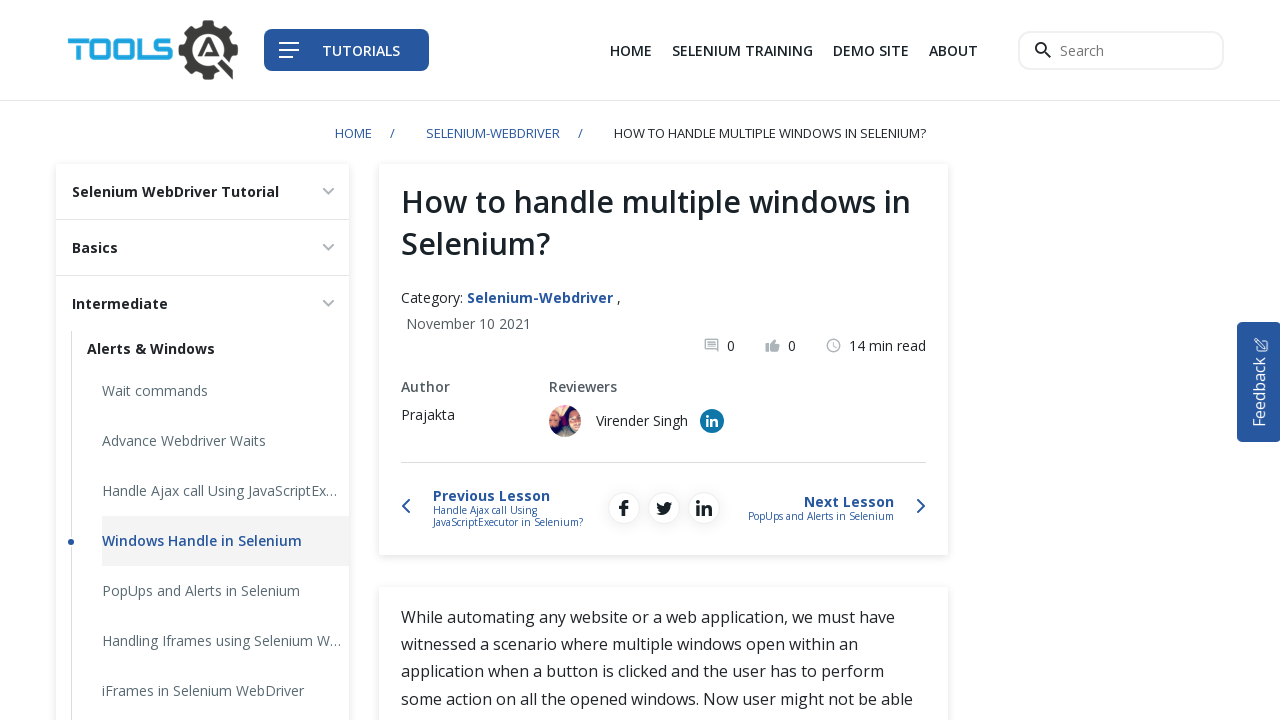